Tests the Oscar Awards database search functionality by selecting award categories, setting year range filters, and executing a search to view results.

Starting URL: https://awardsdatabase.oscars.org/

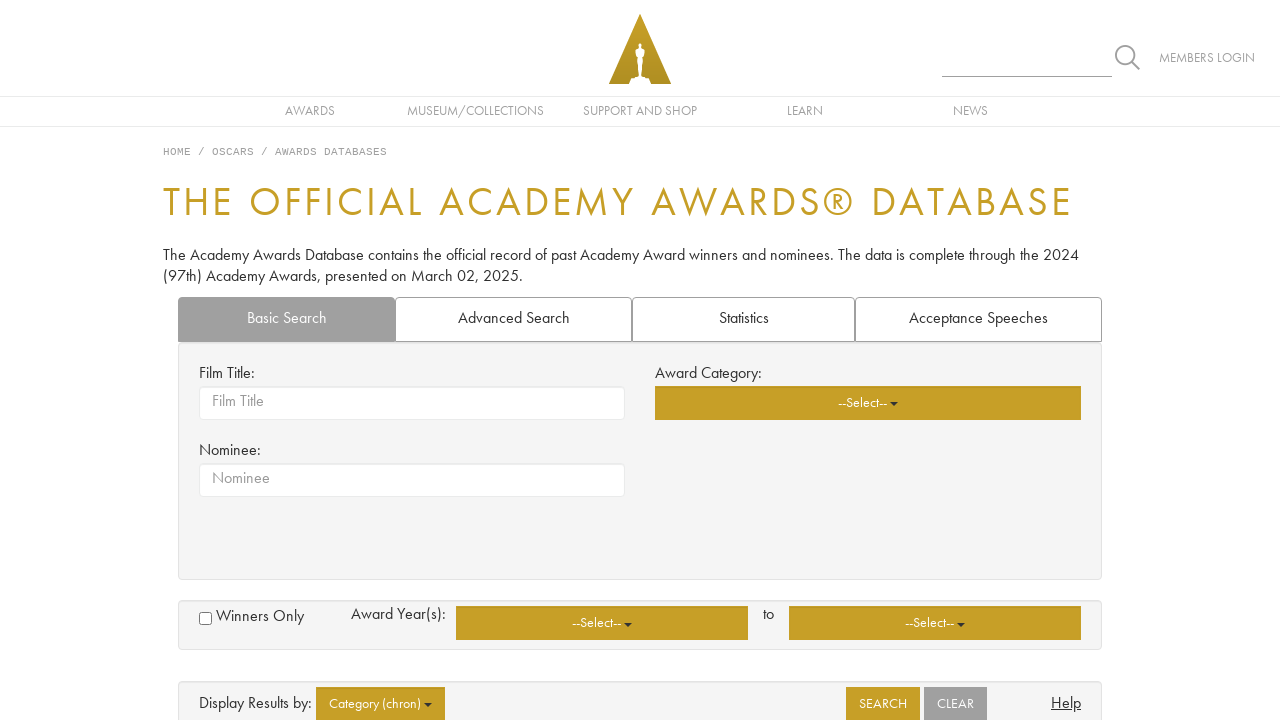

Clicked award categories dropdown button at (868, 403) on button.awards-basicsrch-awardcategory
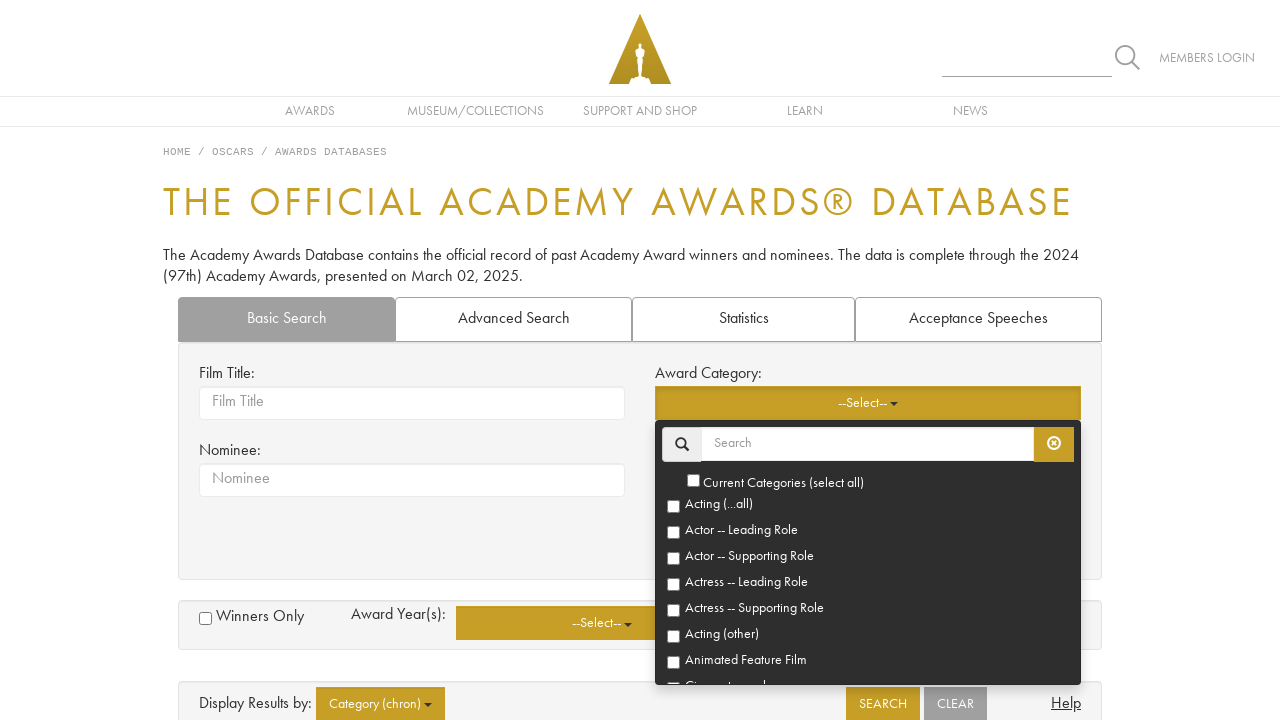

Selected 'Current Categories' option from dropdown at (782, 483) on xpath=//b[contains(text(),'Current Categories')]
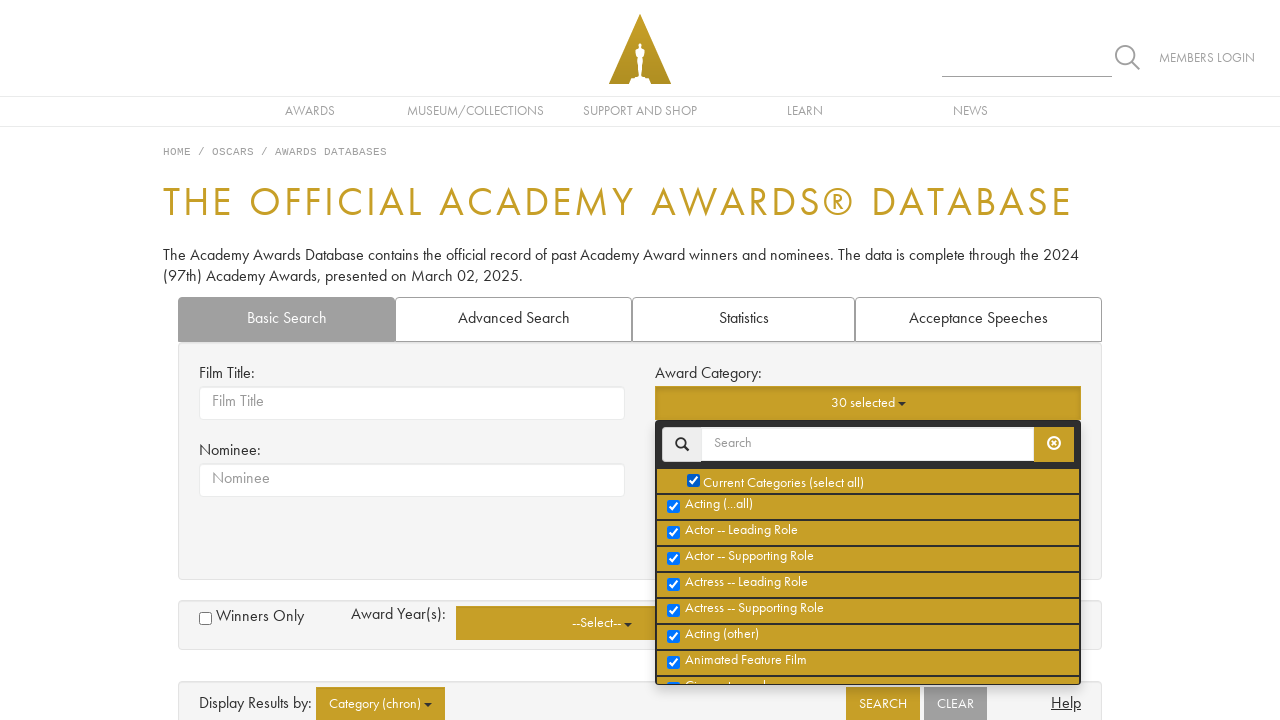

Clicked starting year dropdown button at (602, 623) on button.awards-advsrch-yearsfrom
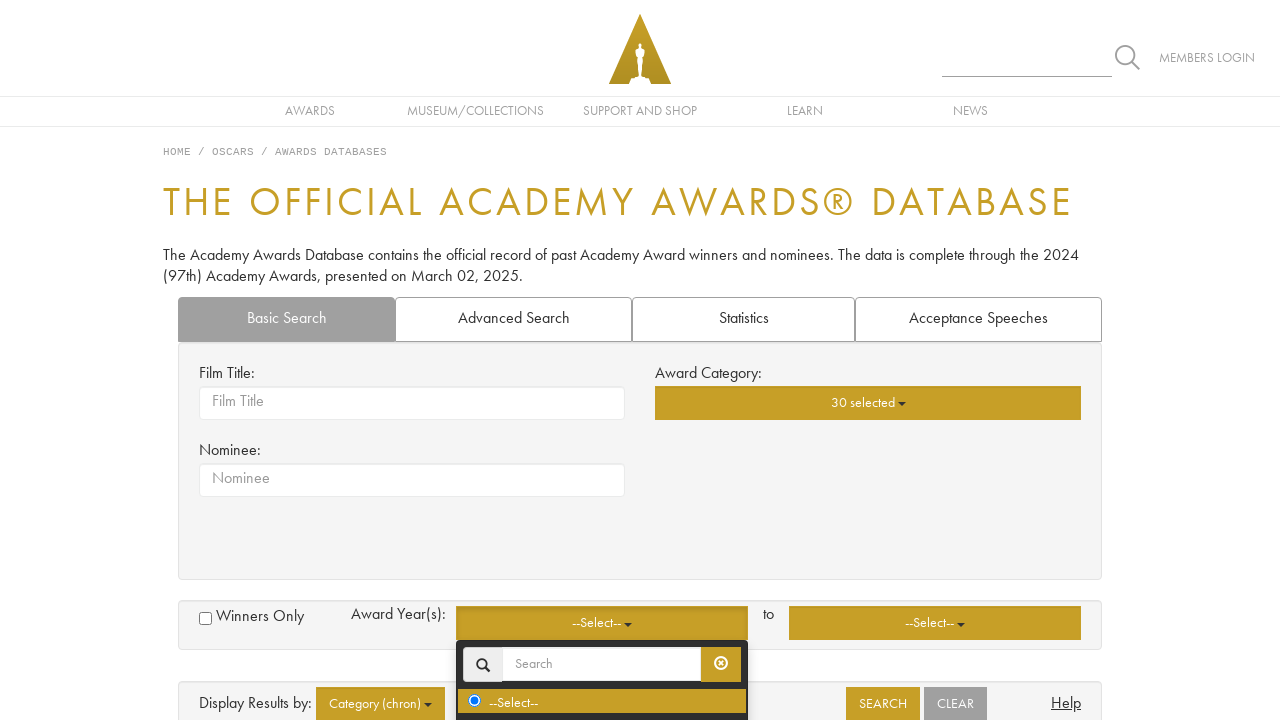

Selected first year (value='1') as starting year at (474, 609) on xpath=//div[@class='btn-group multiselect-btn-group open']//input[@value='1']
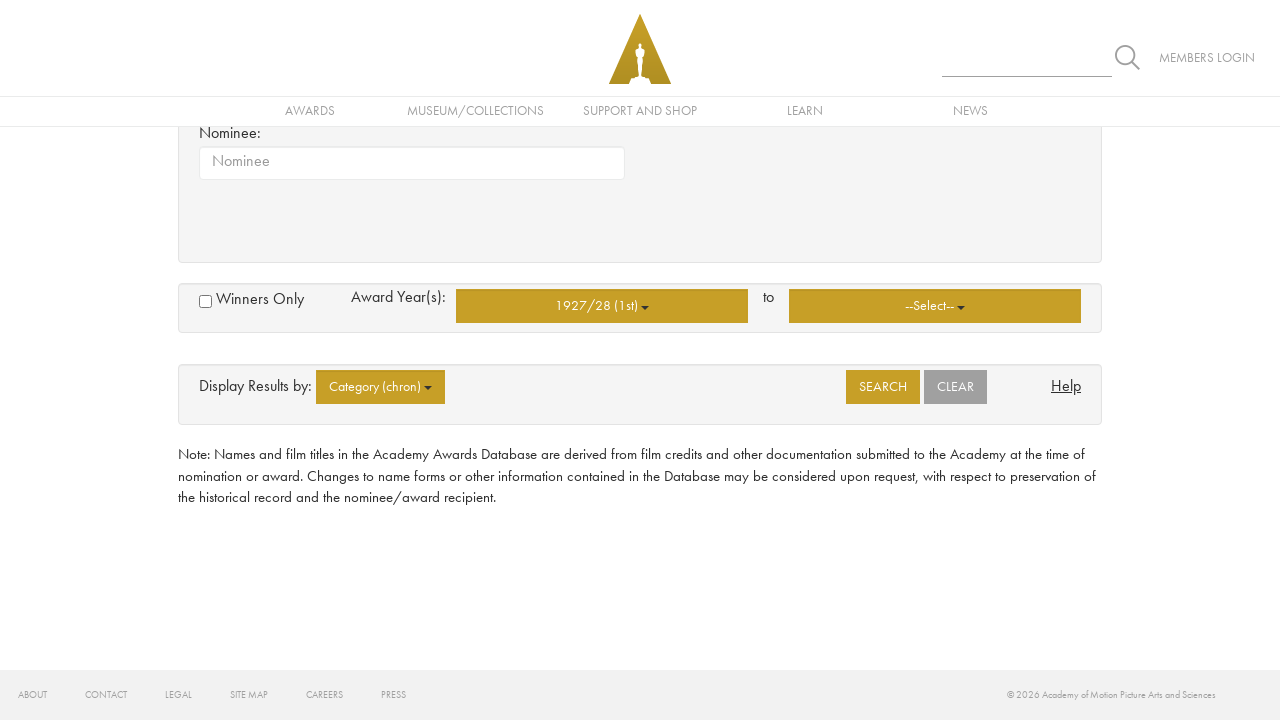

Clicked ending year dropdown button at (935, 306) on button.awards-advsrch-yearsto
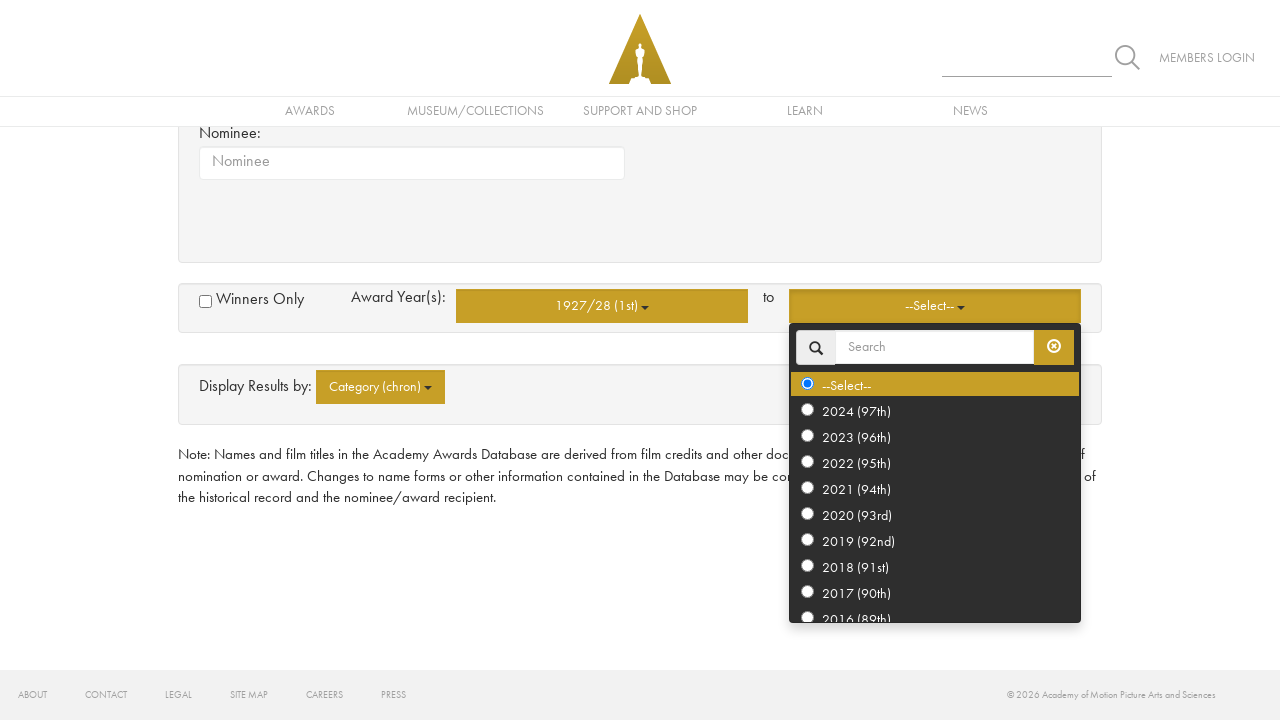

Retrieved year options count and calculated latest year value as 97
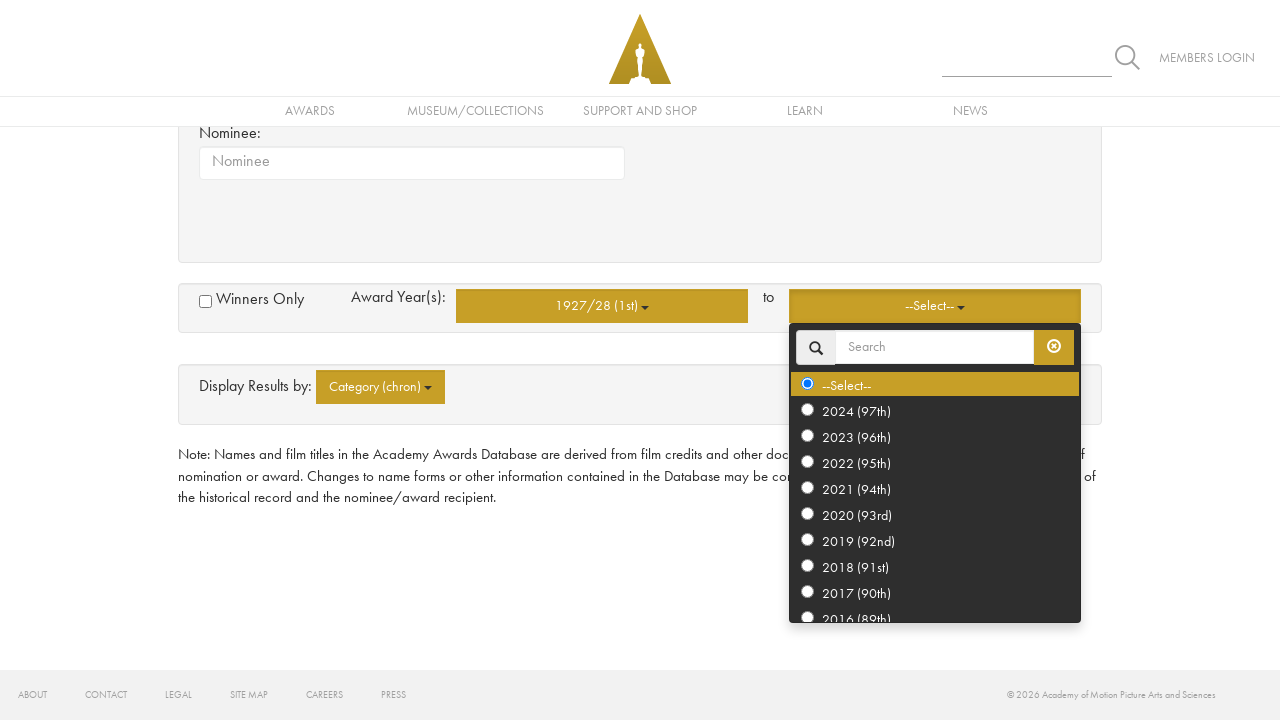

Selected latest year (value='97') as ending year at (807, 410) on //div[@class='btn-group multiselect-btn-group open']//input[@value='97']
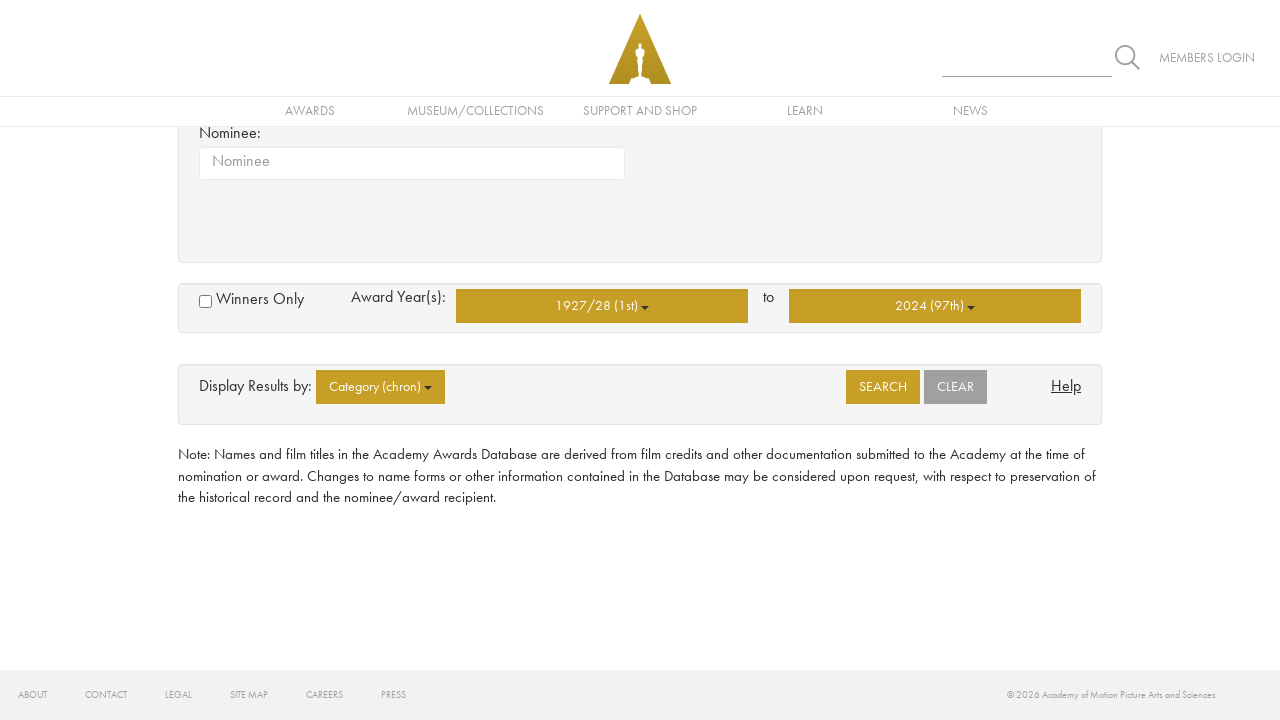

Clicked search button to execute search query at (883, 387) on #btnbasicsearch
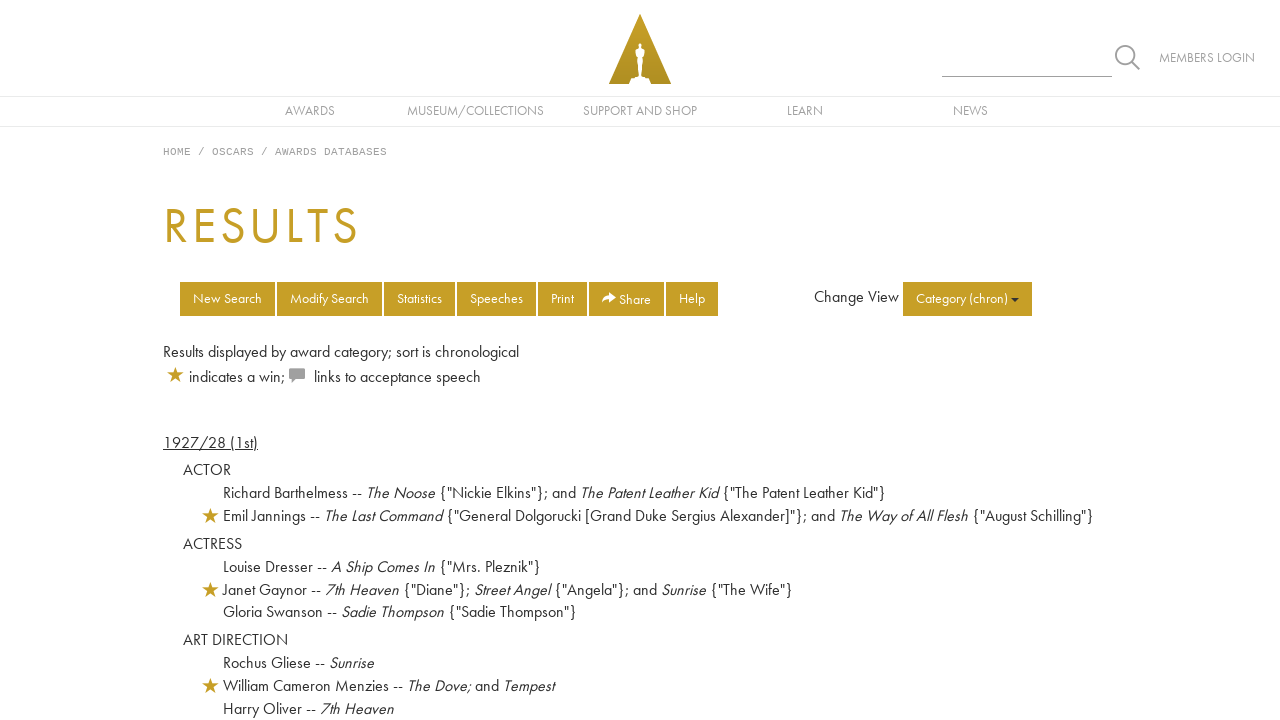

Results container loaded successfully
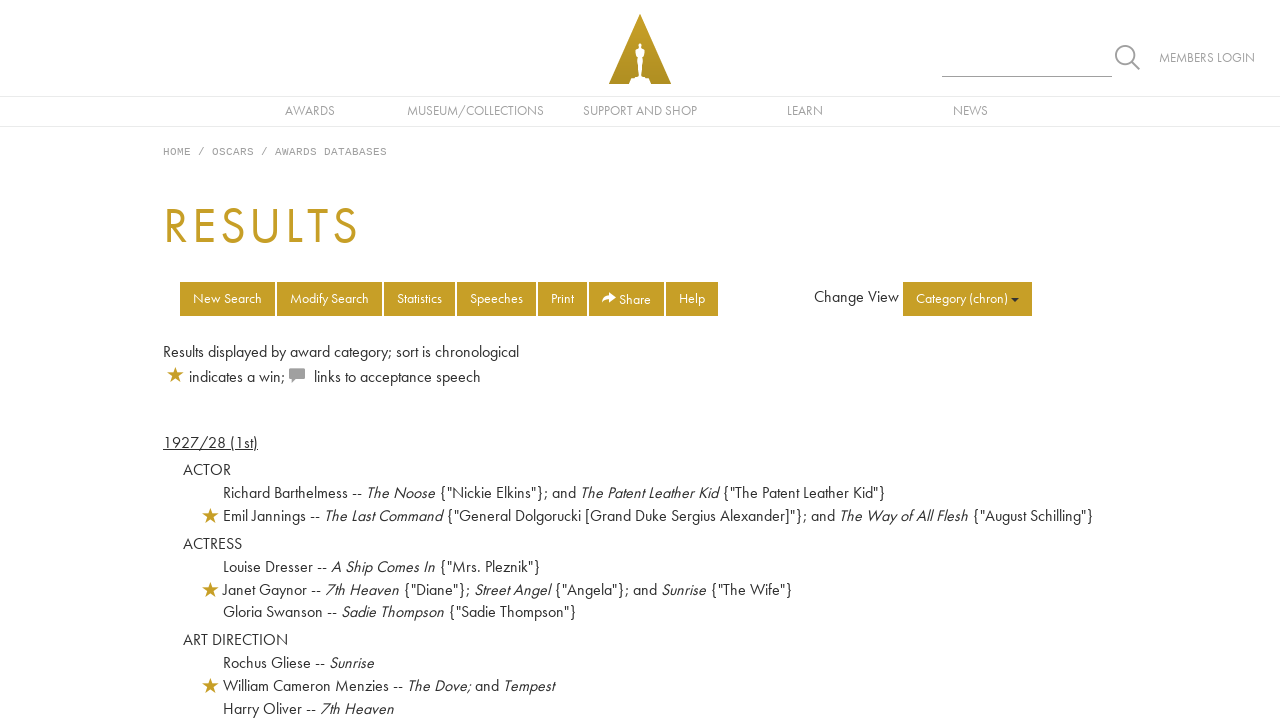

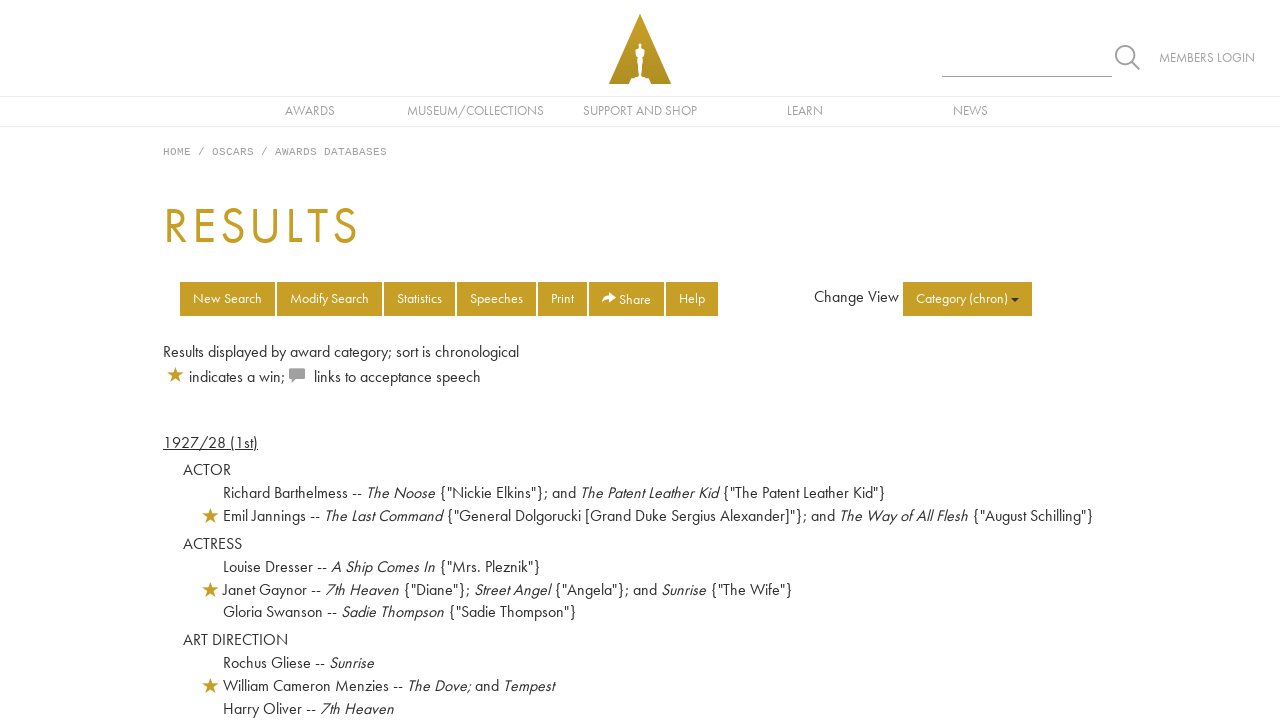